Tests button visibility behavior by clicking a hide button and verifying which buttons become hidden or remain visible

Starting URL: http://uitestingplayground.com/visibility

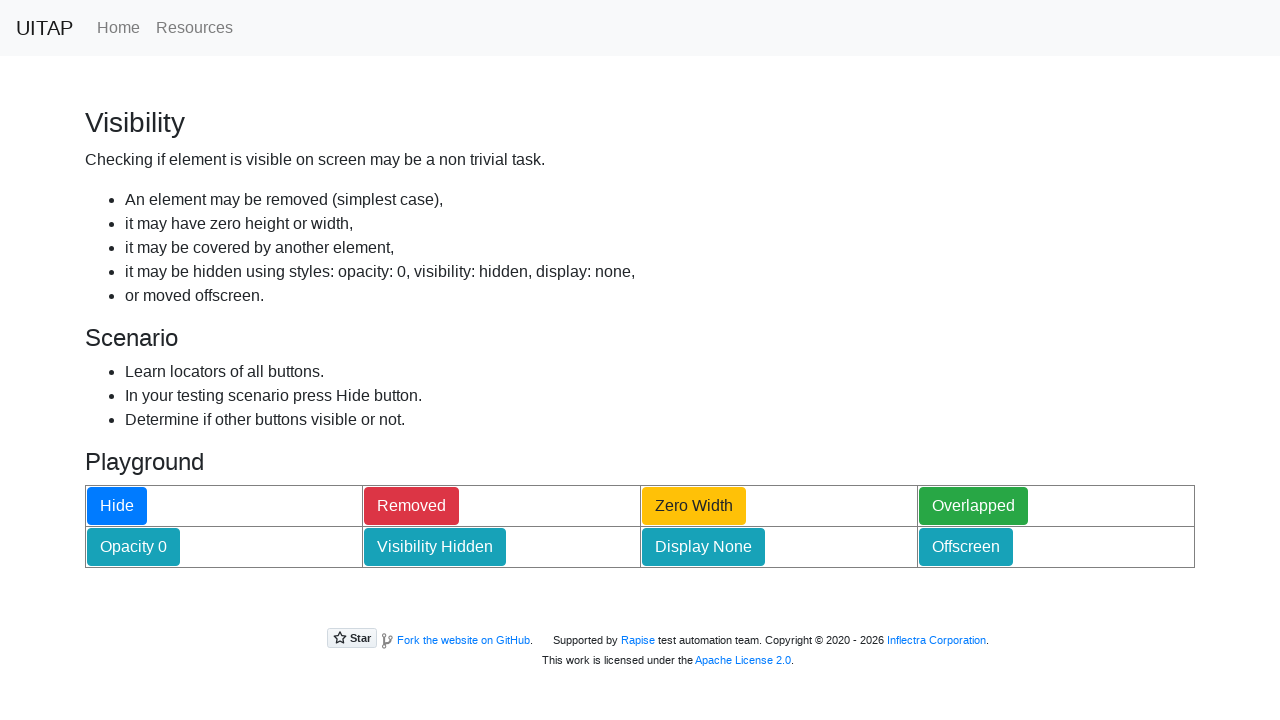

Clicked hide button to trigger visibility changes at (117, 506) on #hideButton
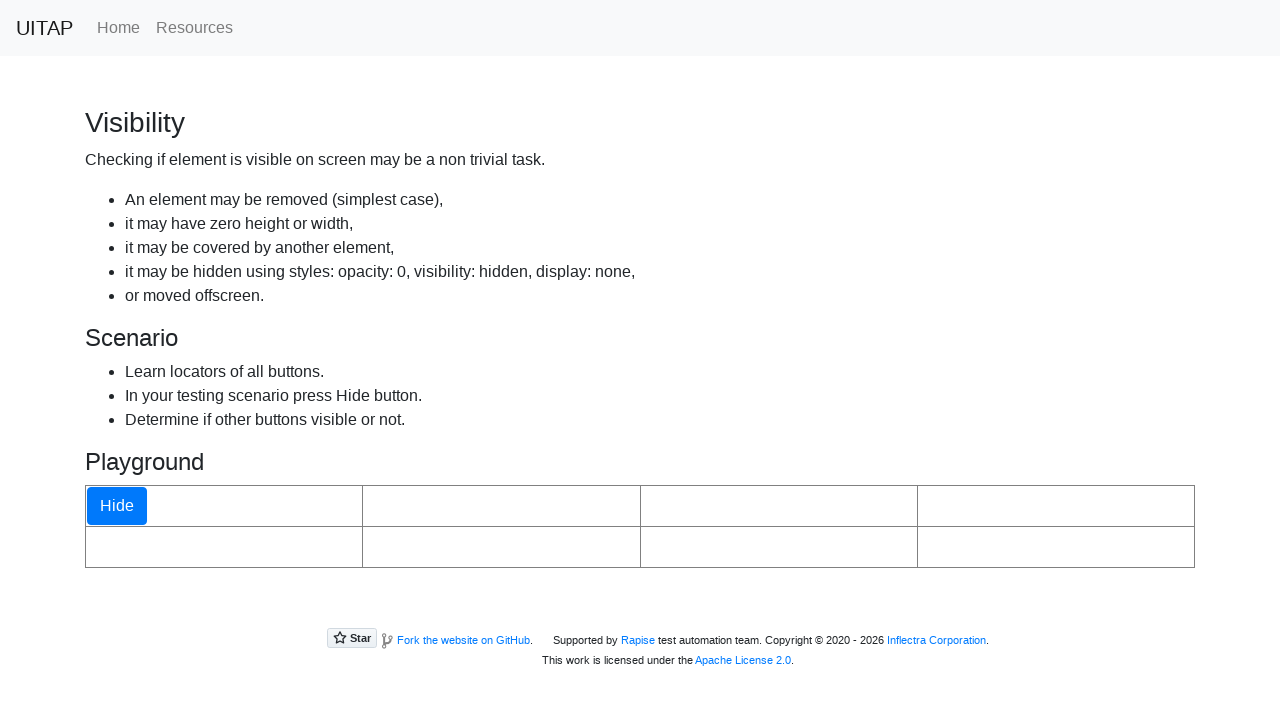

Waited for zero width button to become hidden
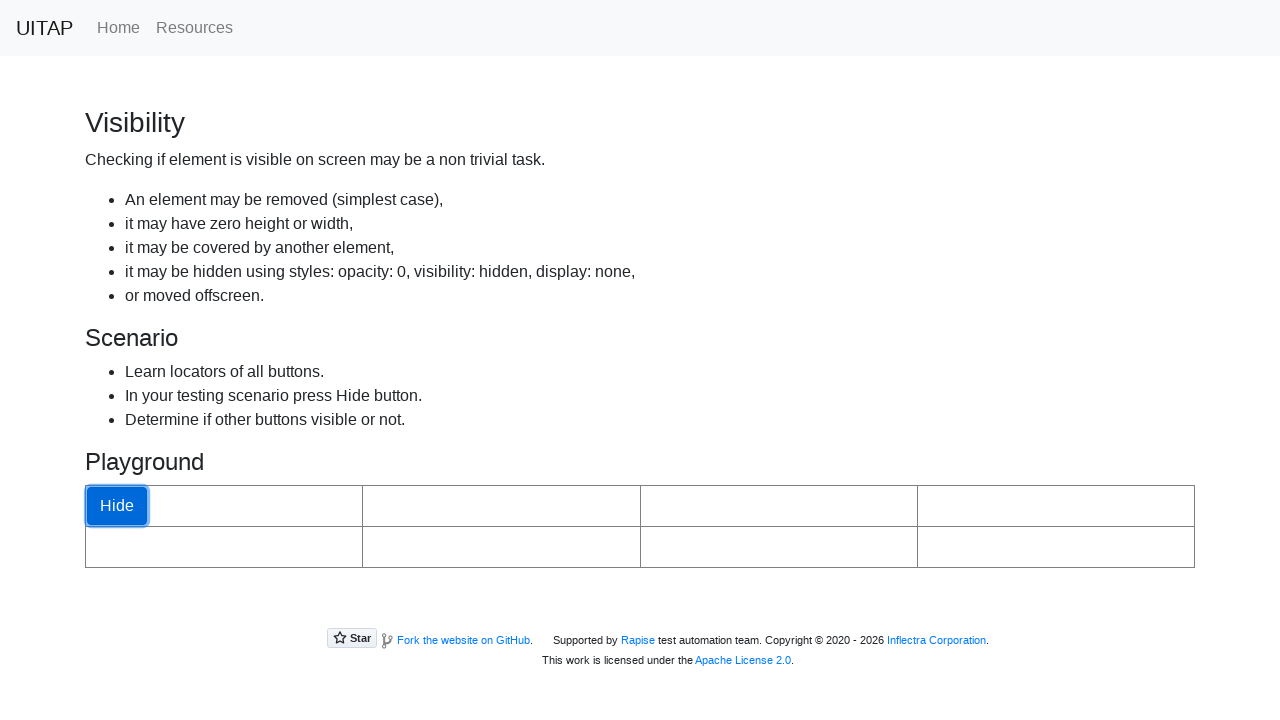

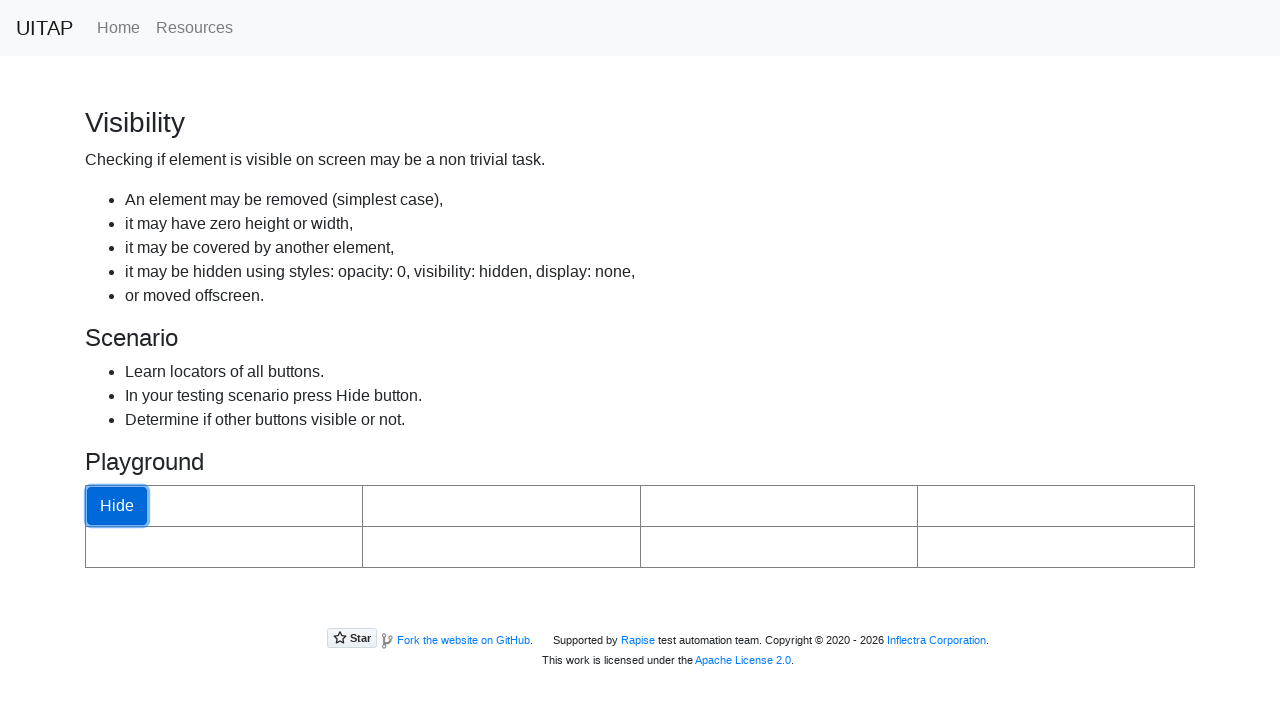